Tests a greeting form by entering a name and verifying the personalized greeting message

Starting URL: https://lm.skillbox.cc/qa_tester/module01/

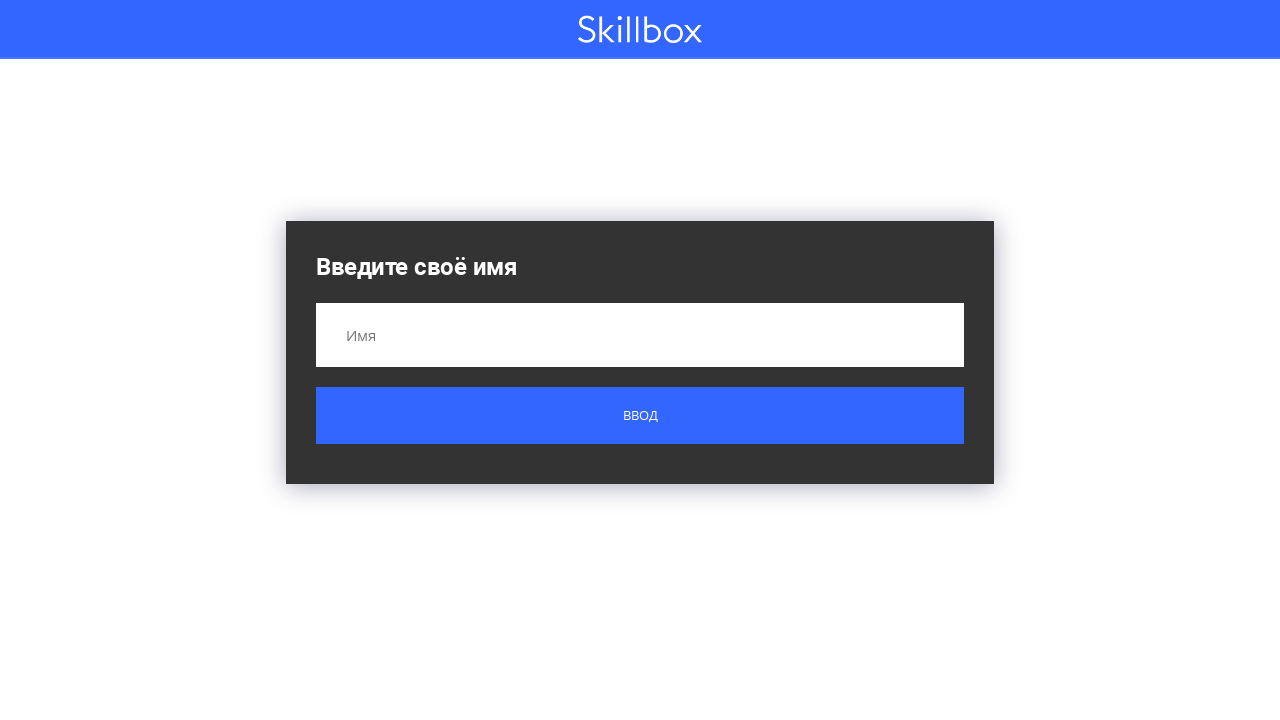

Navigated to greeting form page
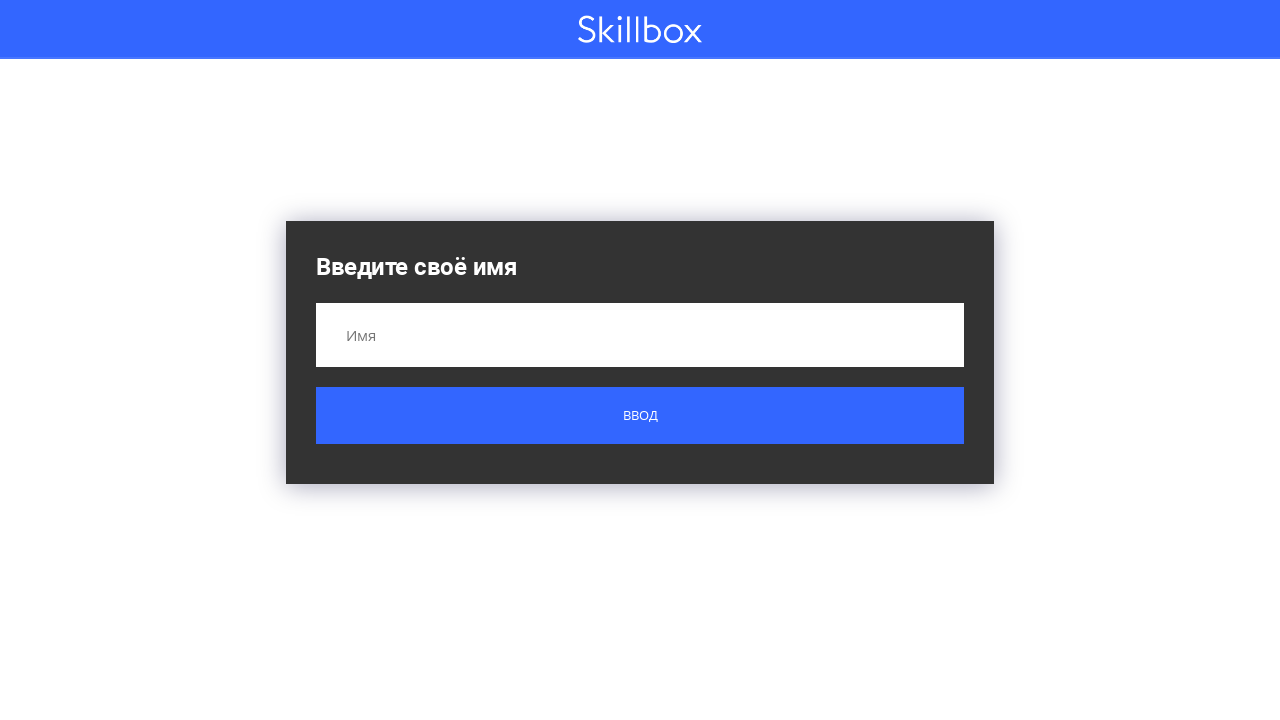

Entered 'Вася' in the name field on input[name='name']
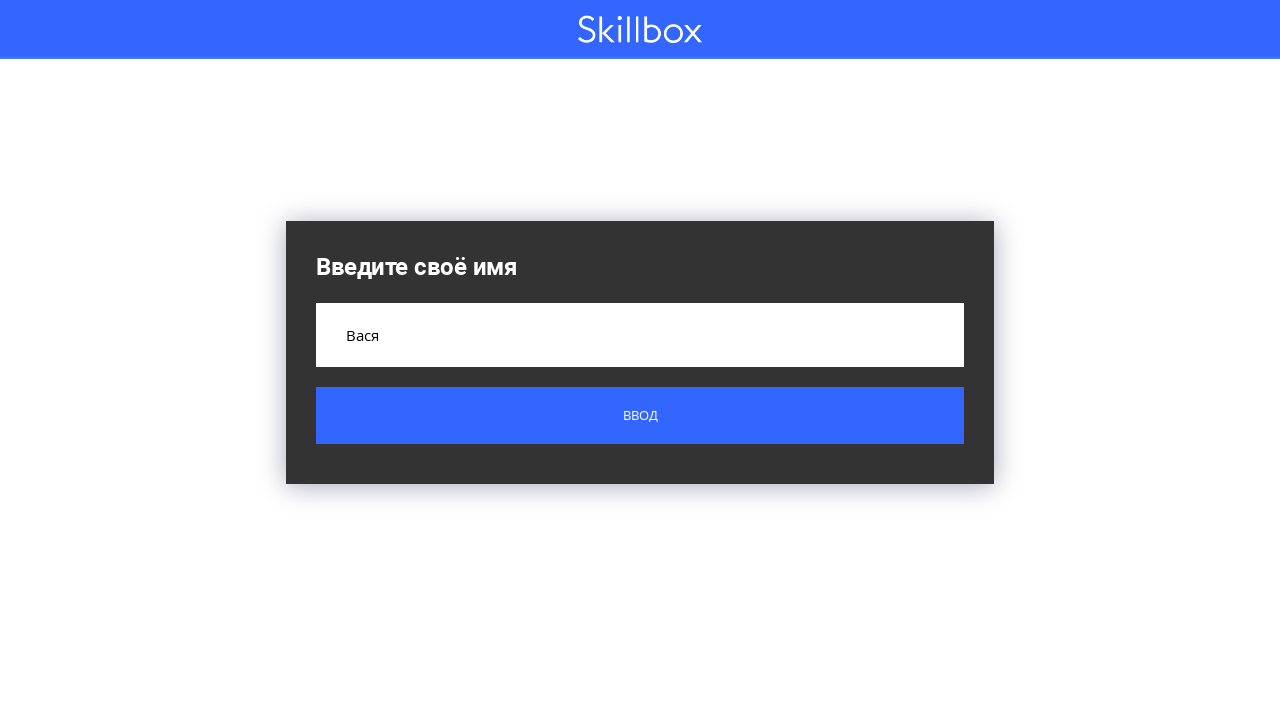

Clicked the submit button at (640, 416) on .button
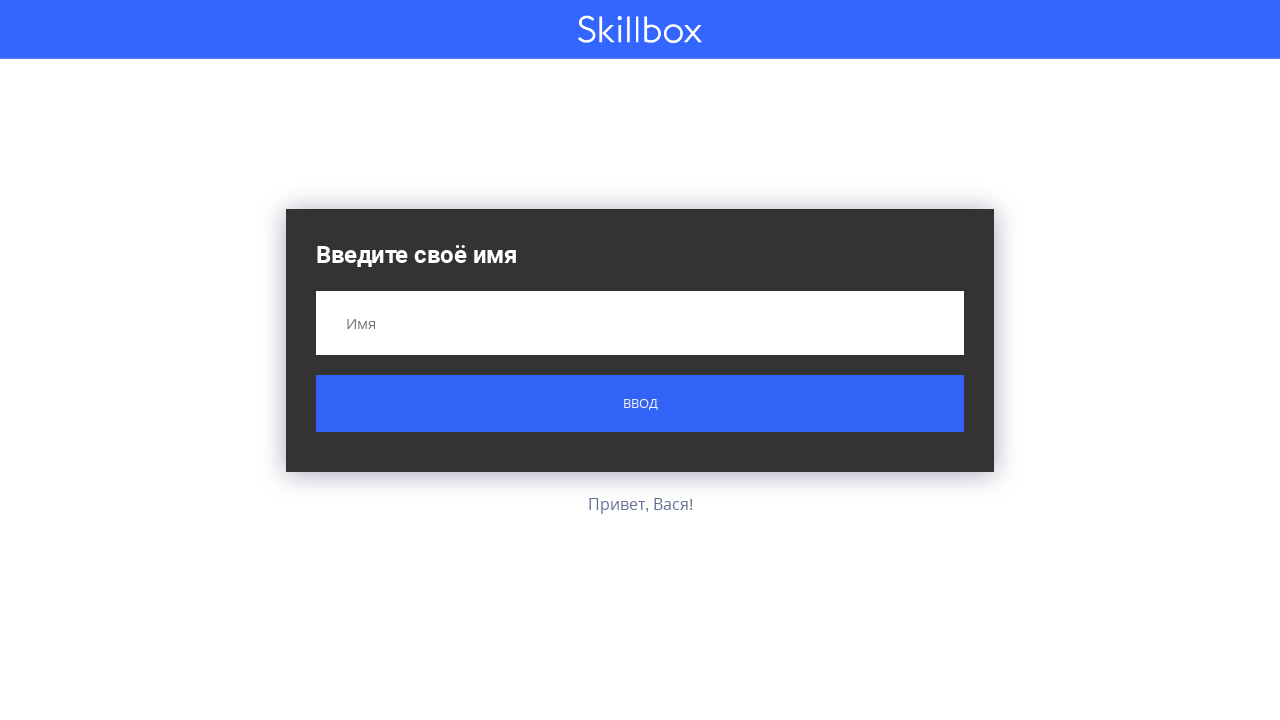

Greeting message element appeared
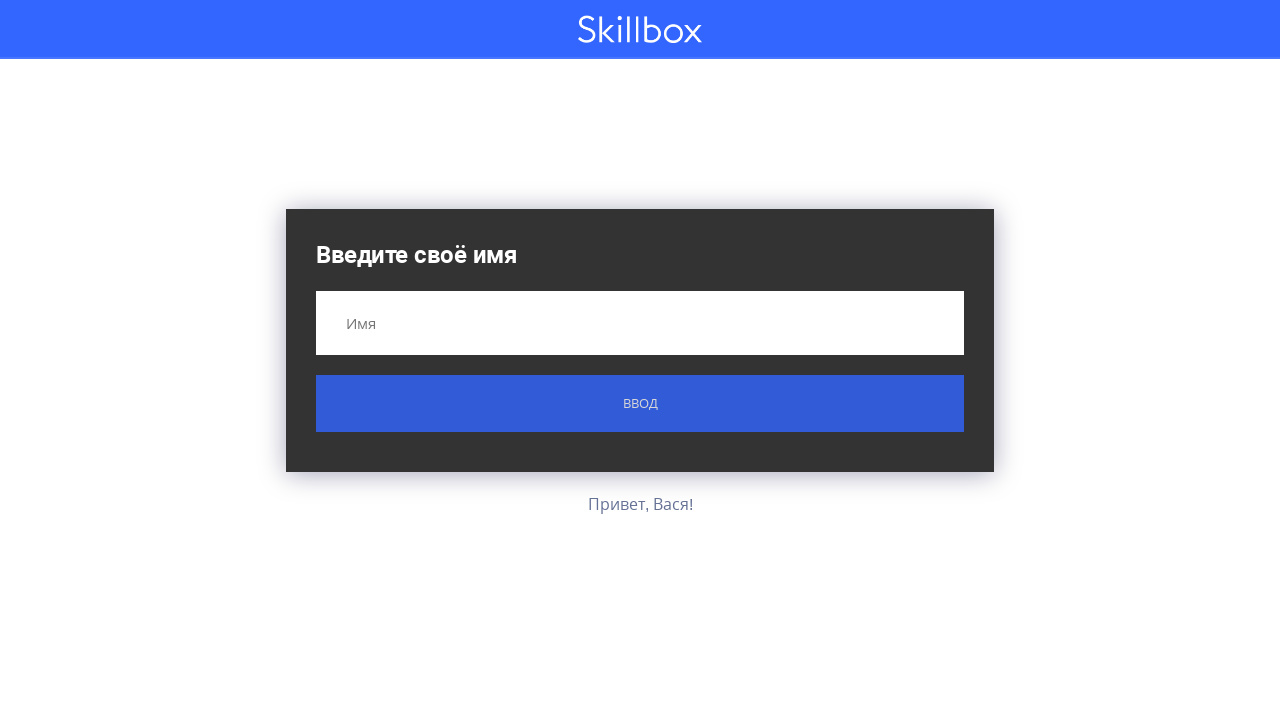

Retrieved greeting message text: 'Привет, Вася!'
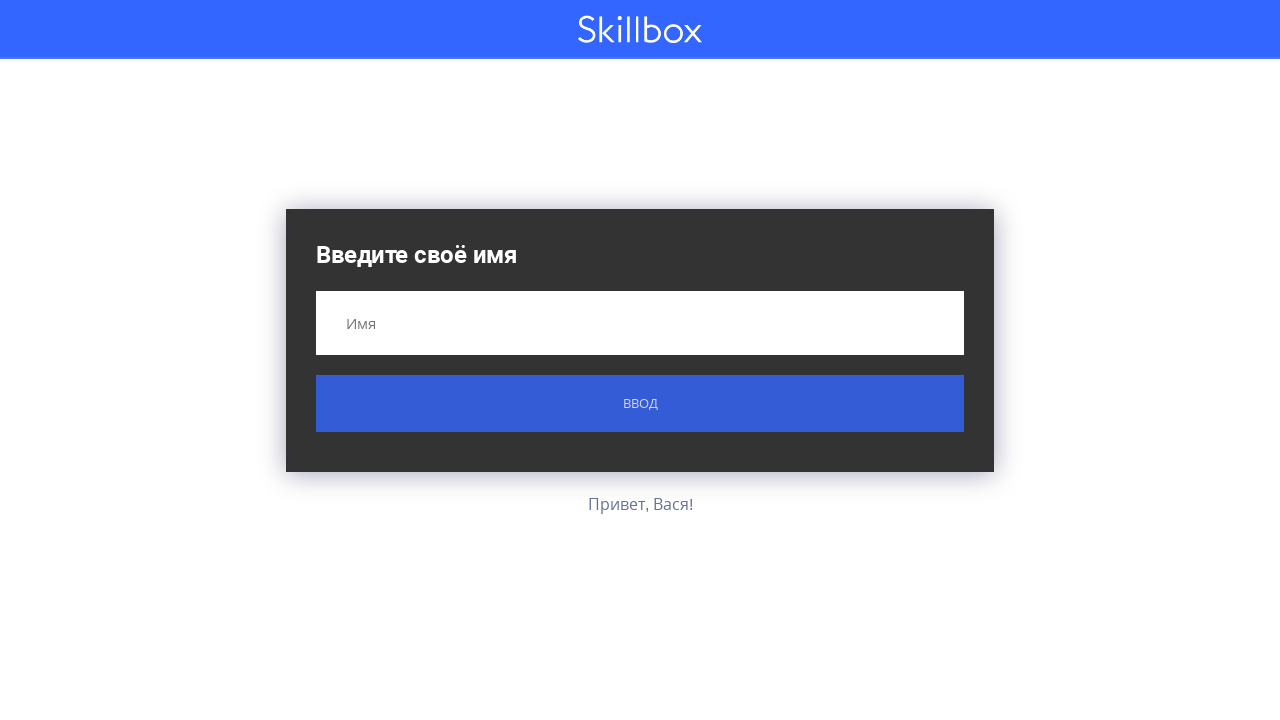

Assertion passed: greeting message matches expected 'Привет, Вася!'
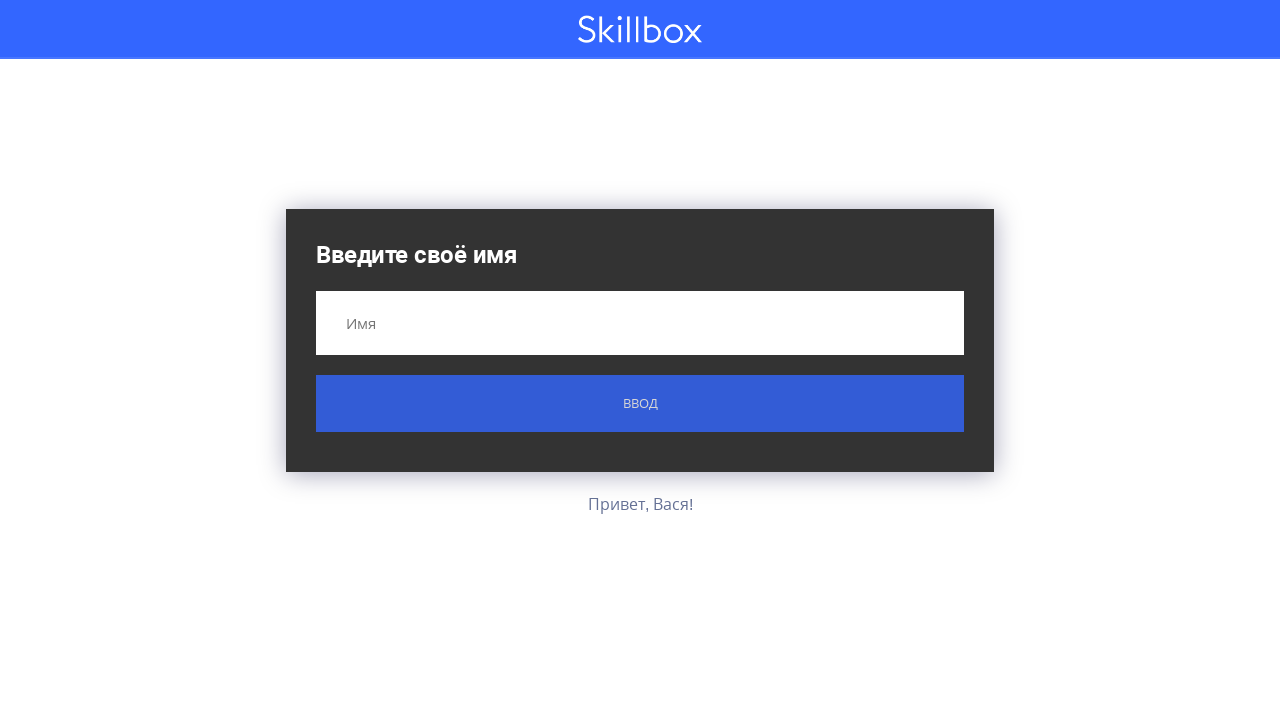

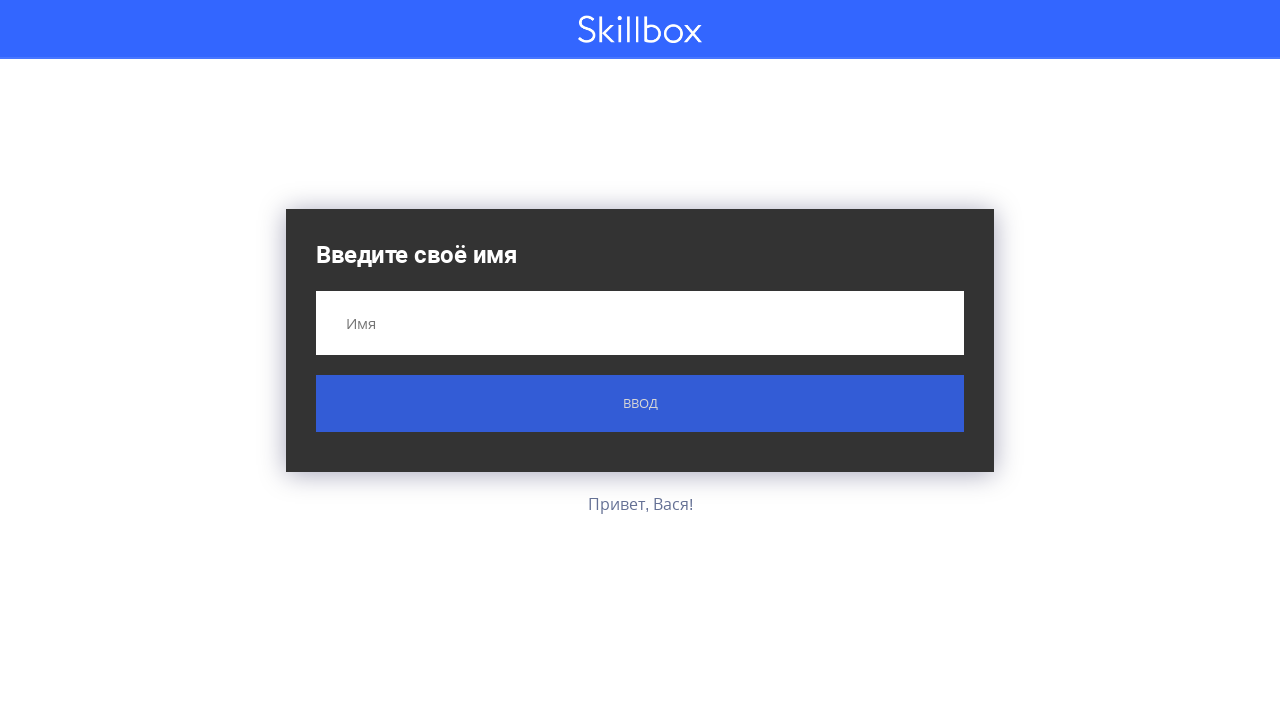